Tests browser window handling by clicking a link that opens a new window/tab, then switching between the parent and child windows to verify window context switching works correctly.

Starting URL: https://opensource-demo.orangehrmlive.com/web/index.php/auth/login

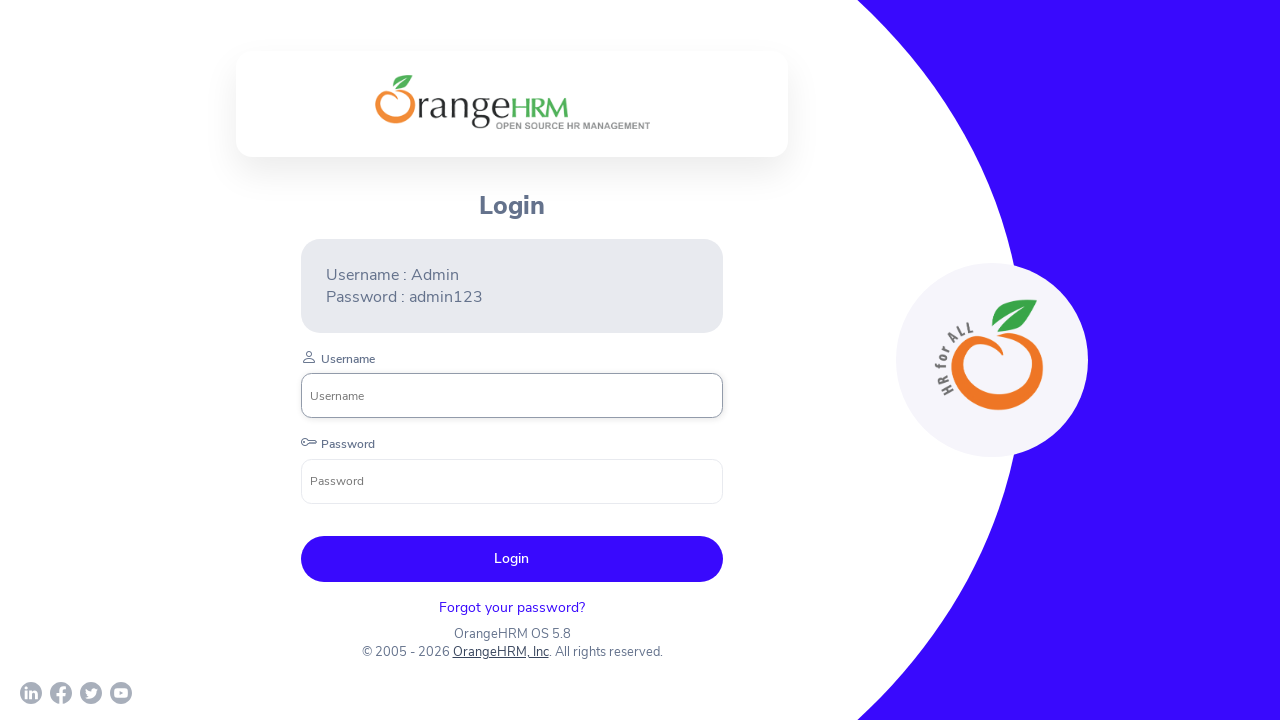

Clicked OrangeHRM, Inc link to open new window/tab at (500, 652) on xpath=//a[normalize-space()='OrangeHRM, Inc']
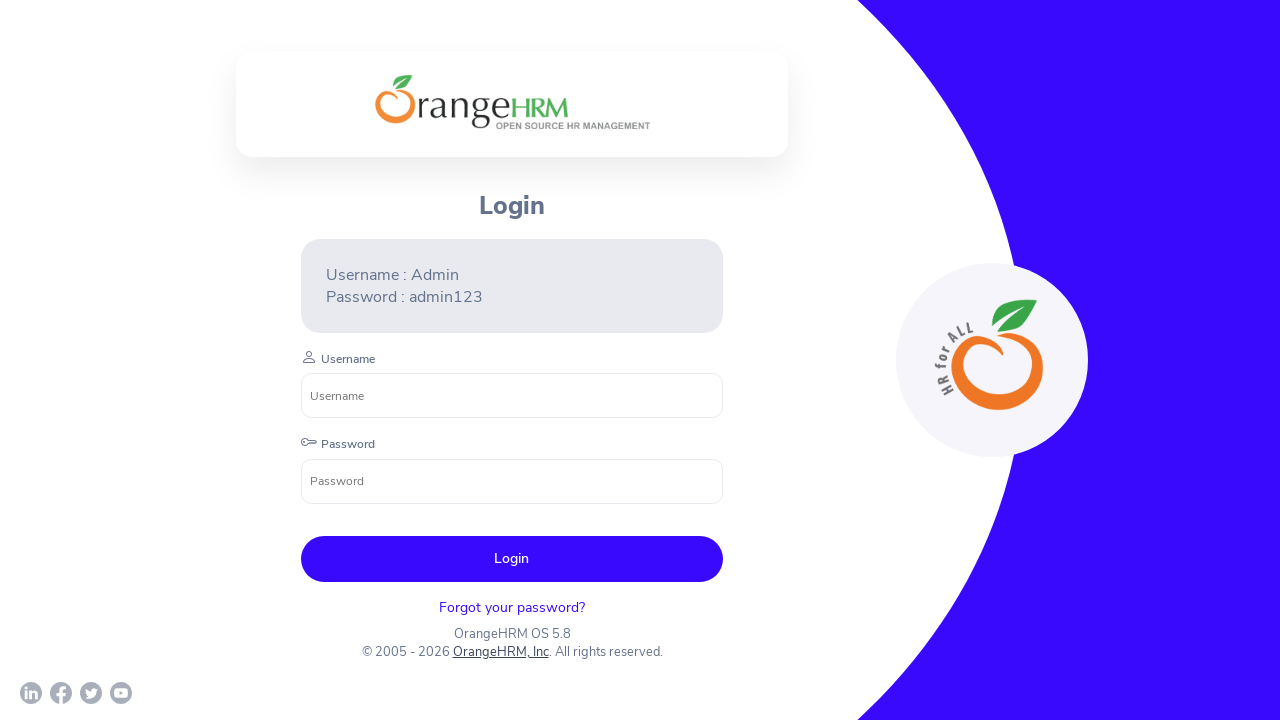

Captured new page/window reference from context
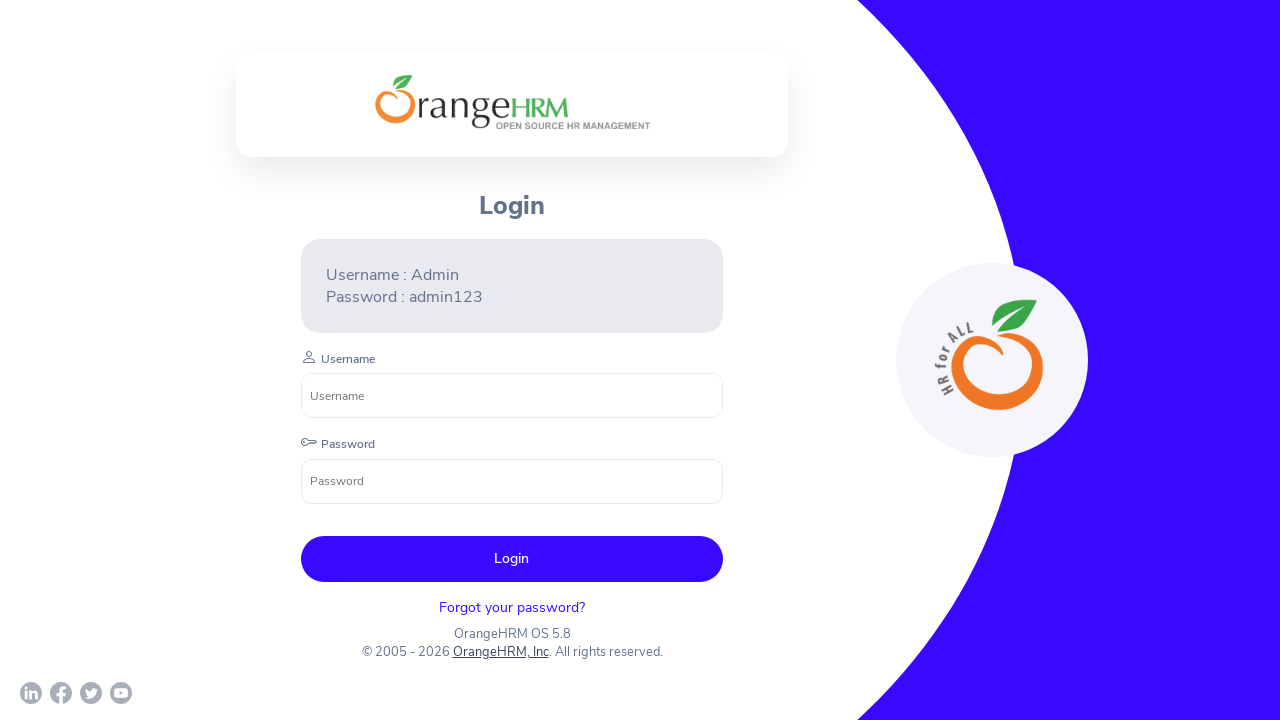

Child page loaded successfully
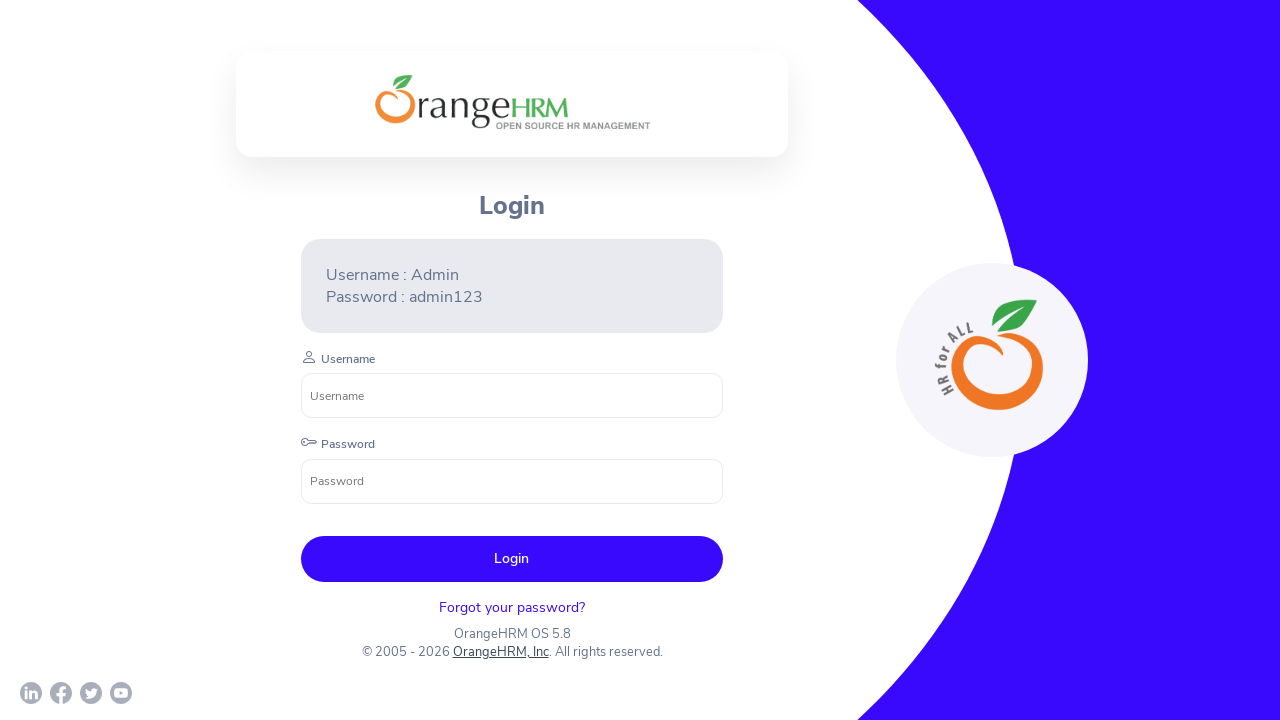

Retrieved parent and child pages from context
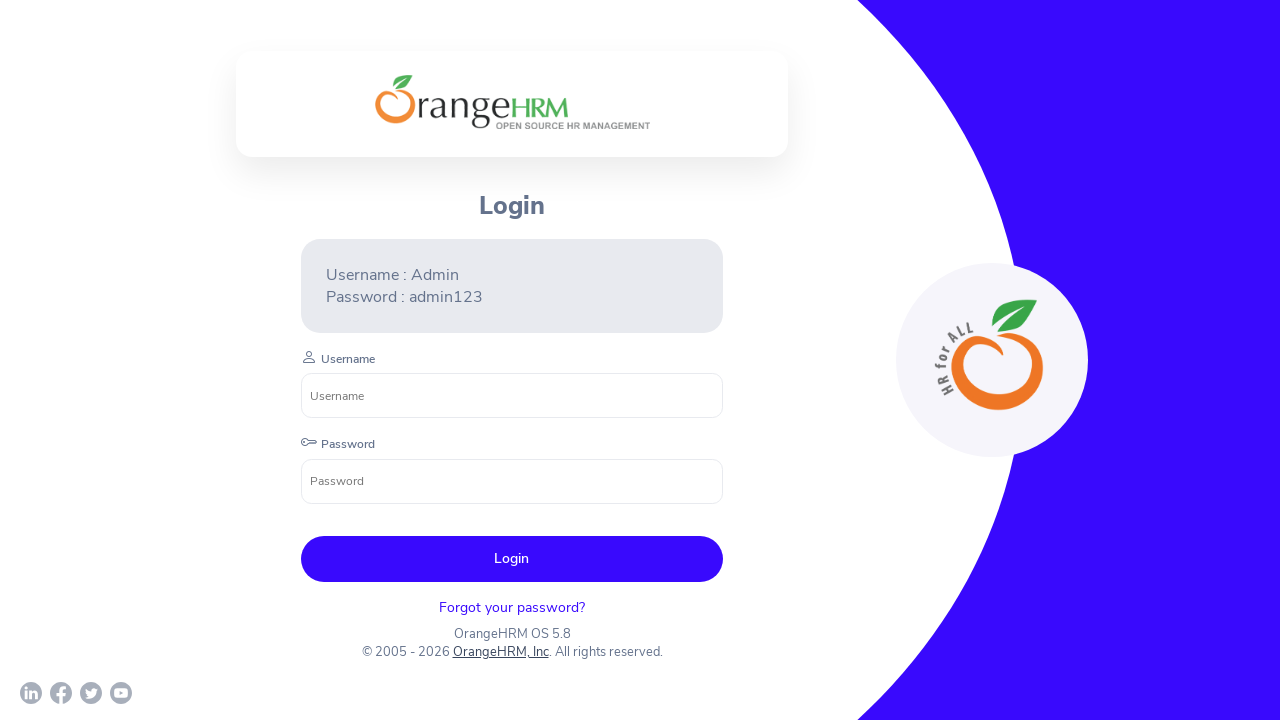

Switched to child window/tab (brought to front)
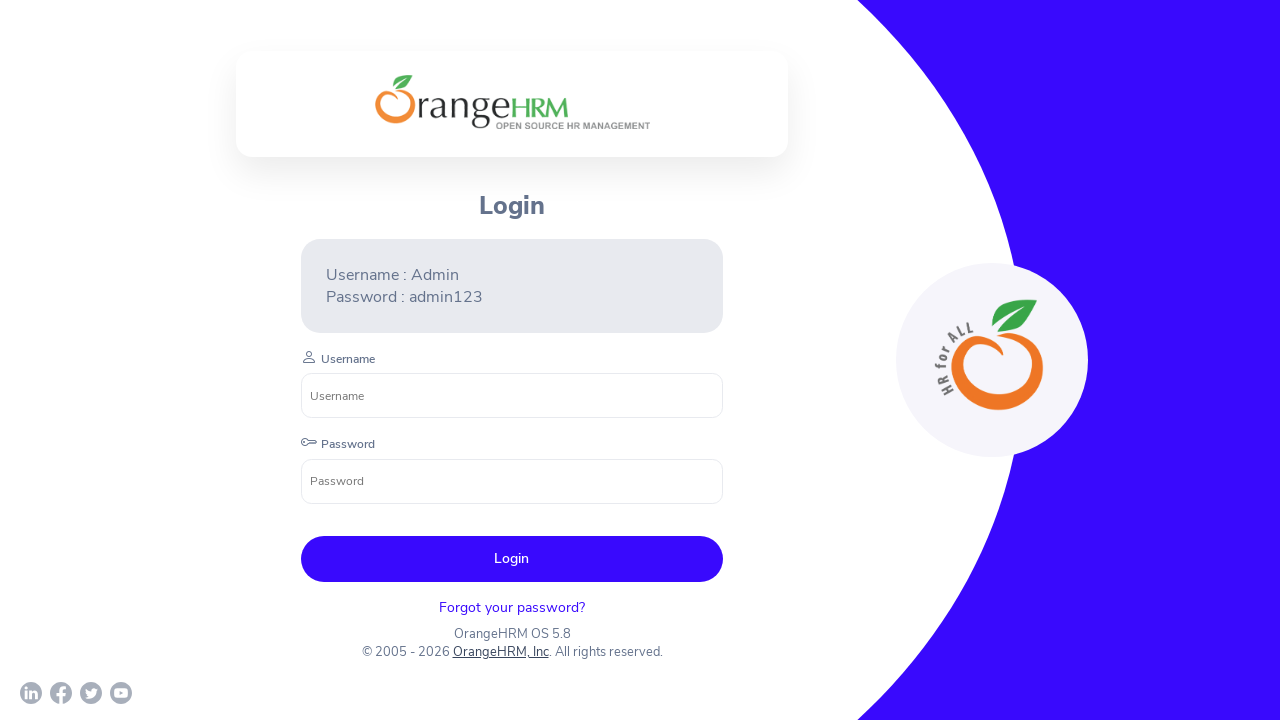

Switched back to parent window/tab (brought to front)
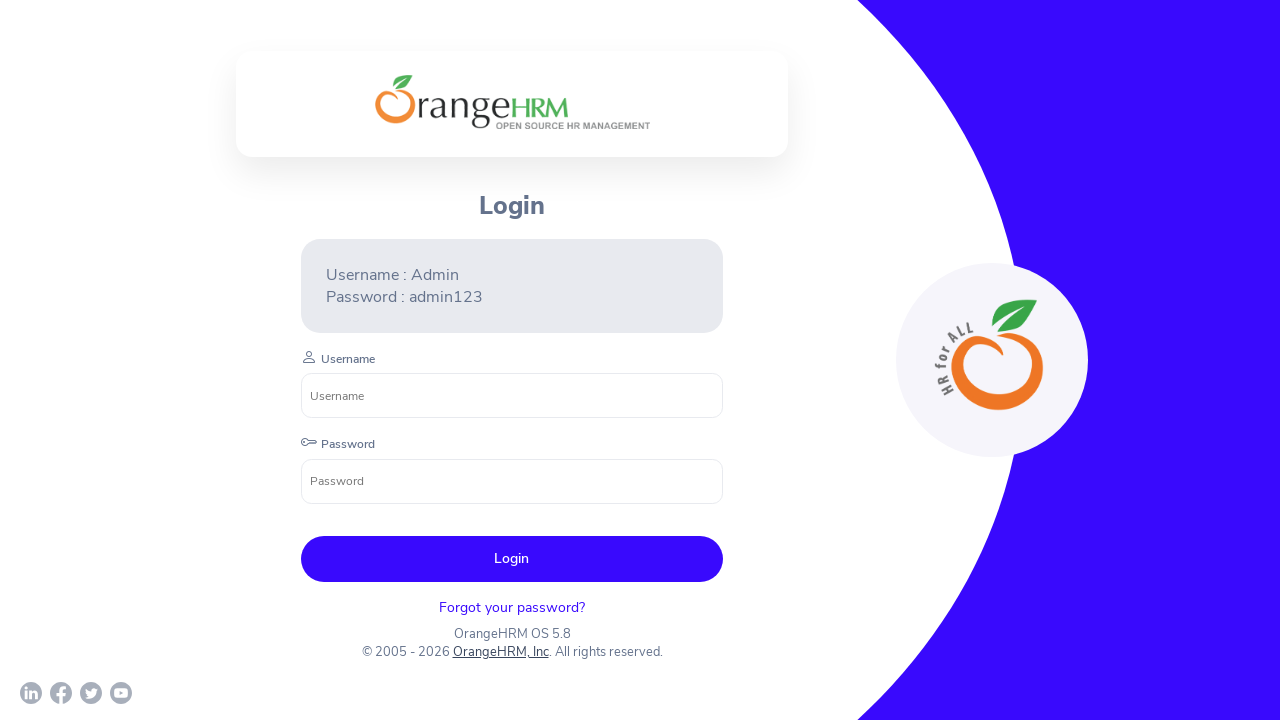

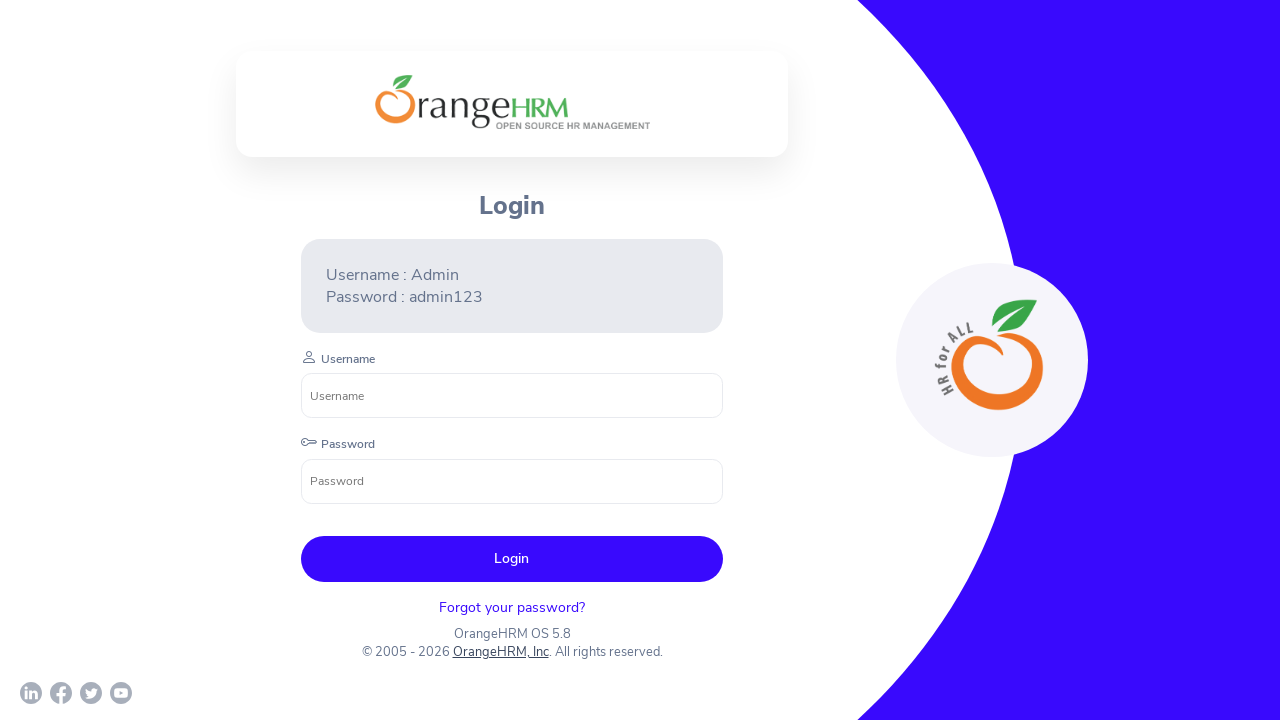